Tests the text box form functionality by navigating to the DemoQA text box page and entering a full name into the username input field

Starting URL: https://demoqa.com/text-box

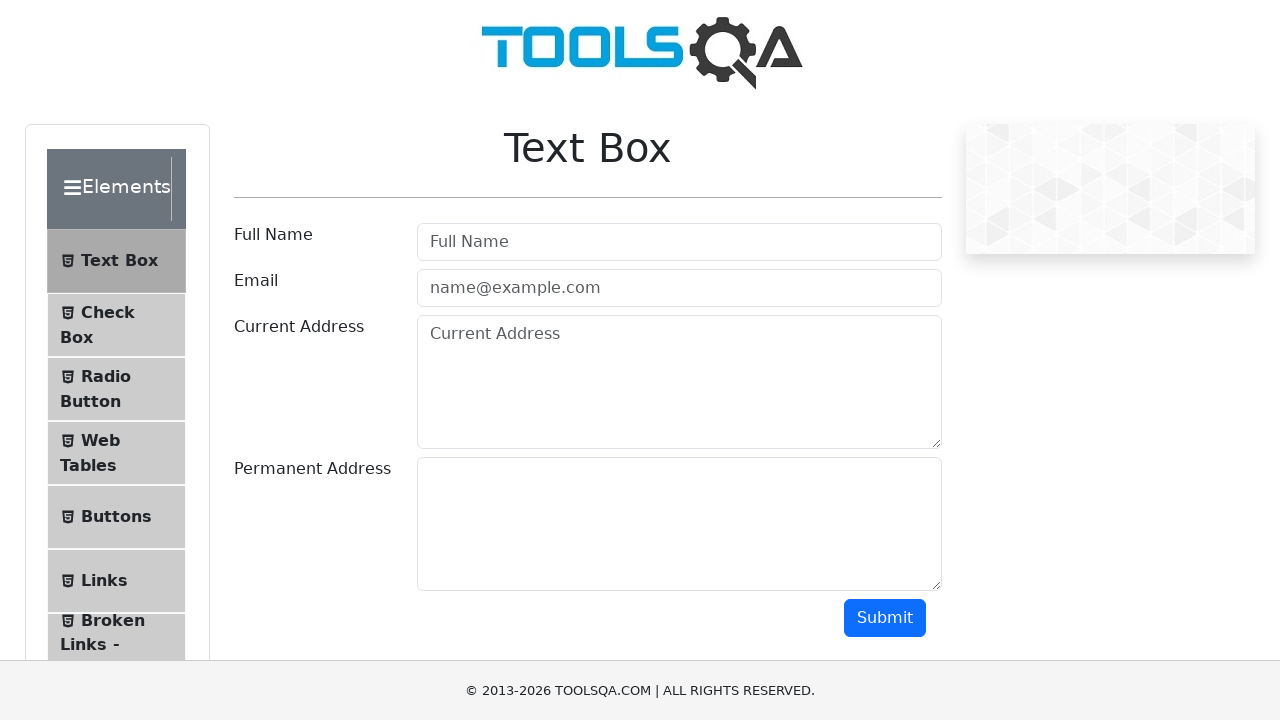

Waited for full name input field to load
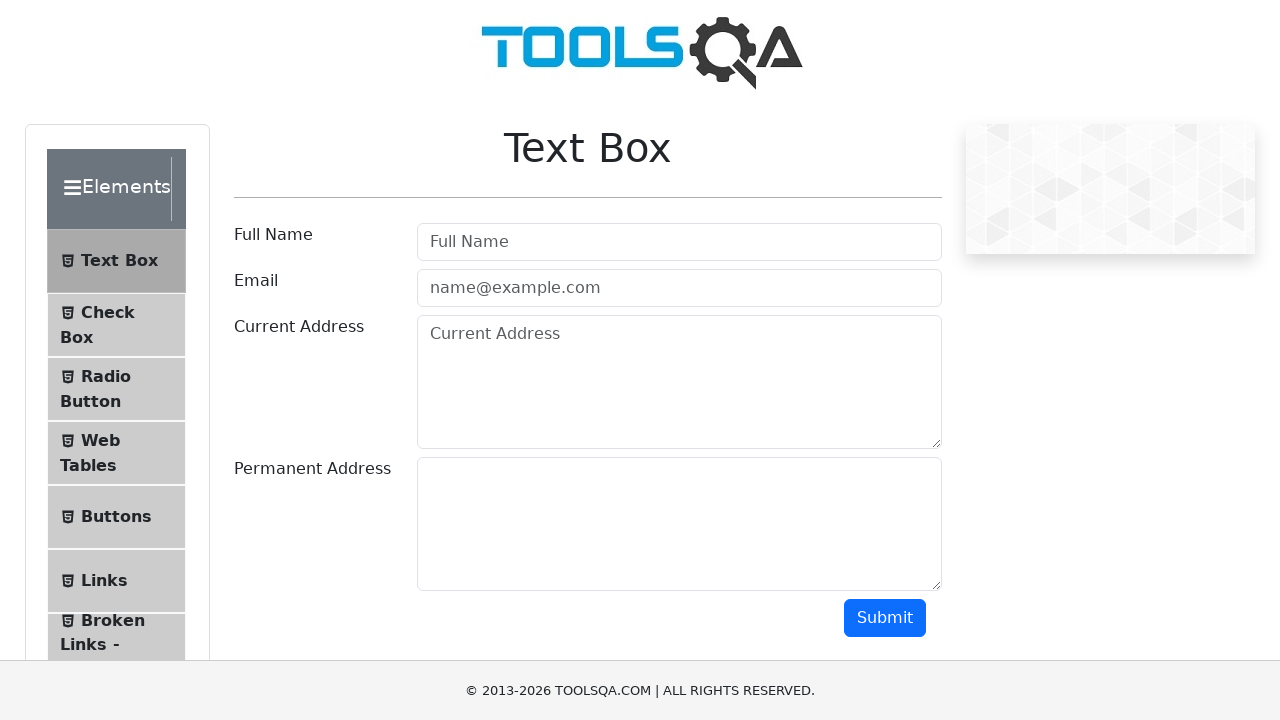

Entered 'John Anderson Smith' into the username input field on input#userName
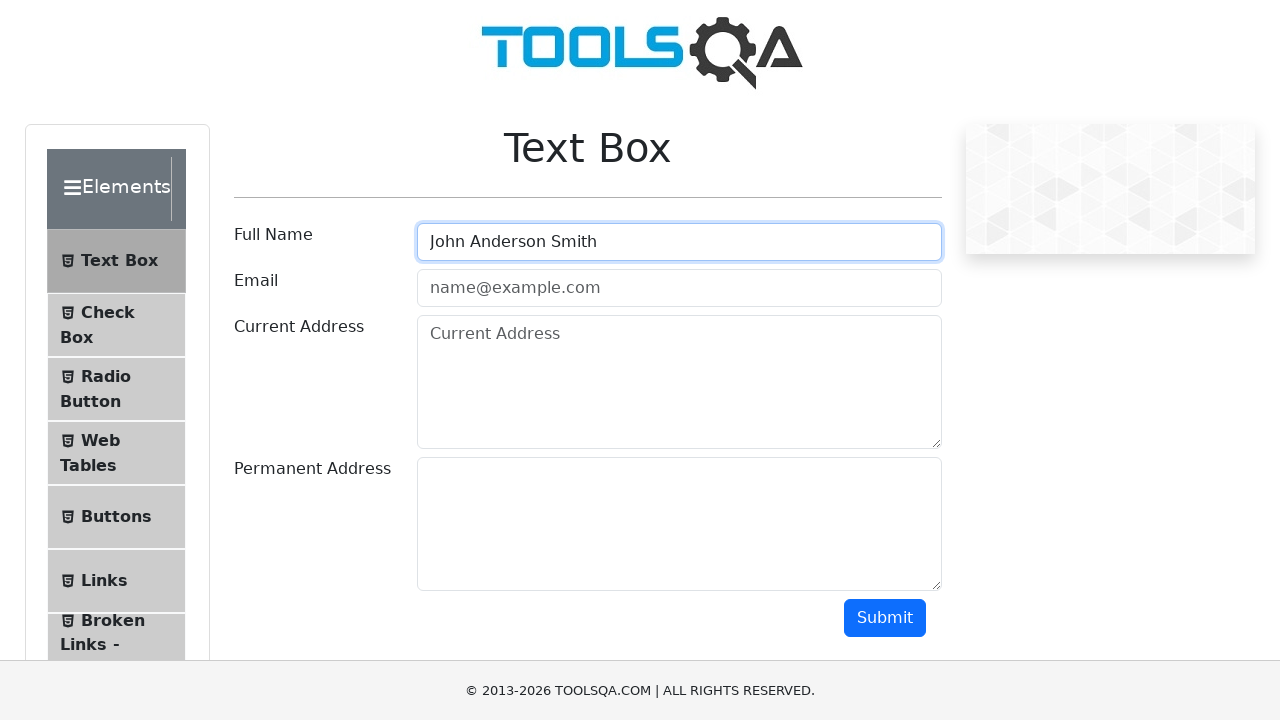

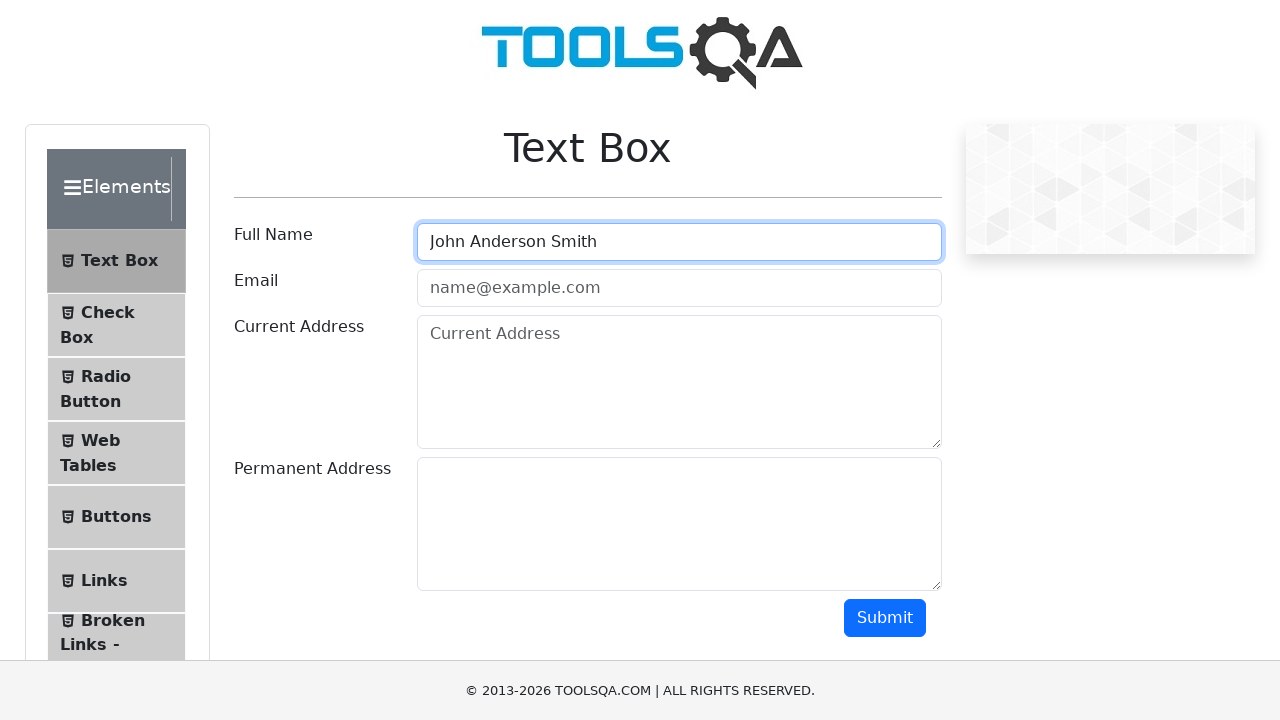